Tests window handling by clicking a link to open a new window, switching between windows, and verifying text content in both windows

Starting URL: https://the-internet.herokuapp.com/windows

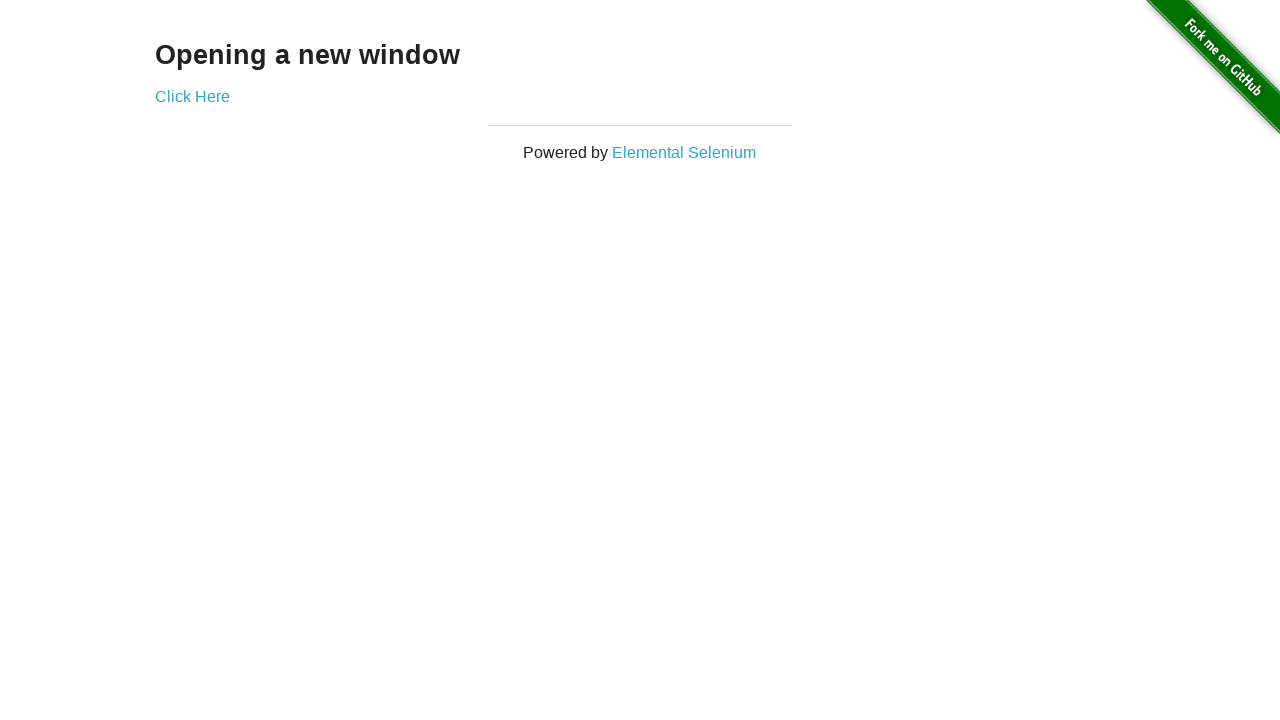

Navigated to window handling test page
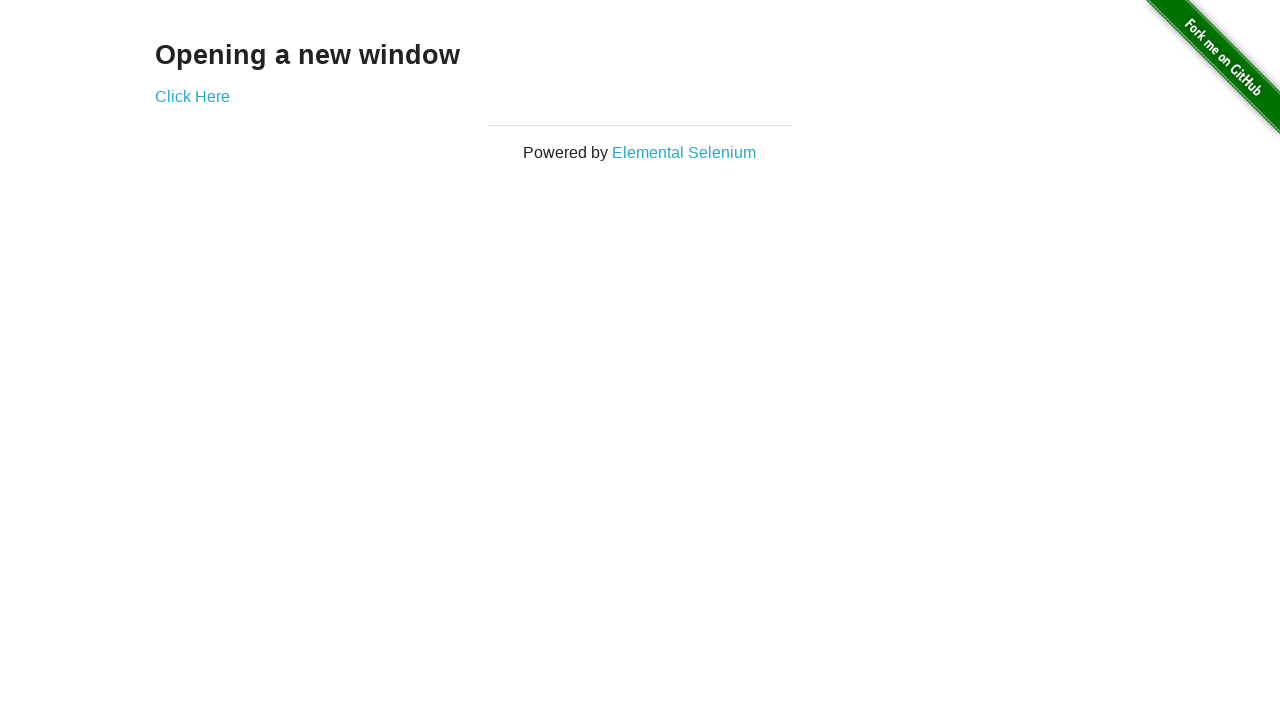

Clicked 'Click Here' link to open a new window at (192, 96) on text=Click Here
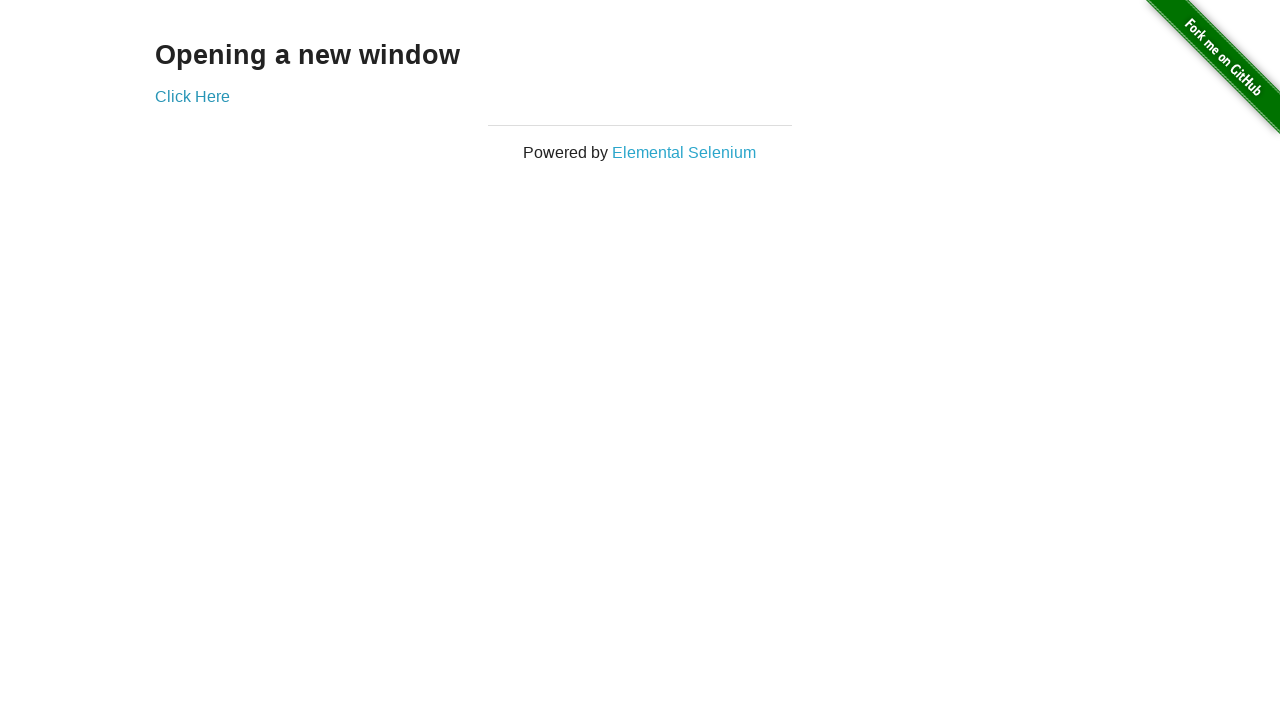

New window opened and captured
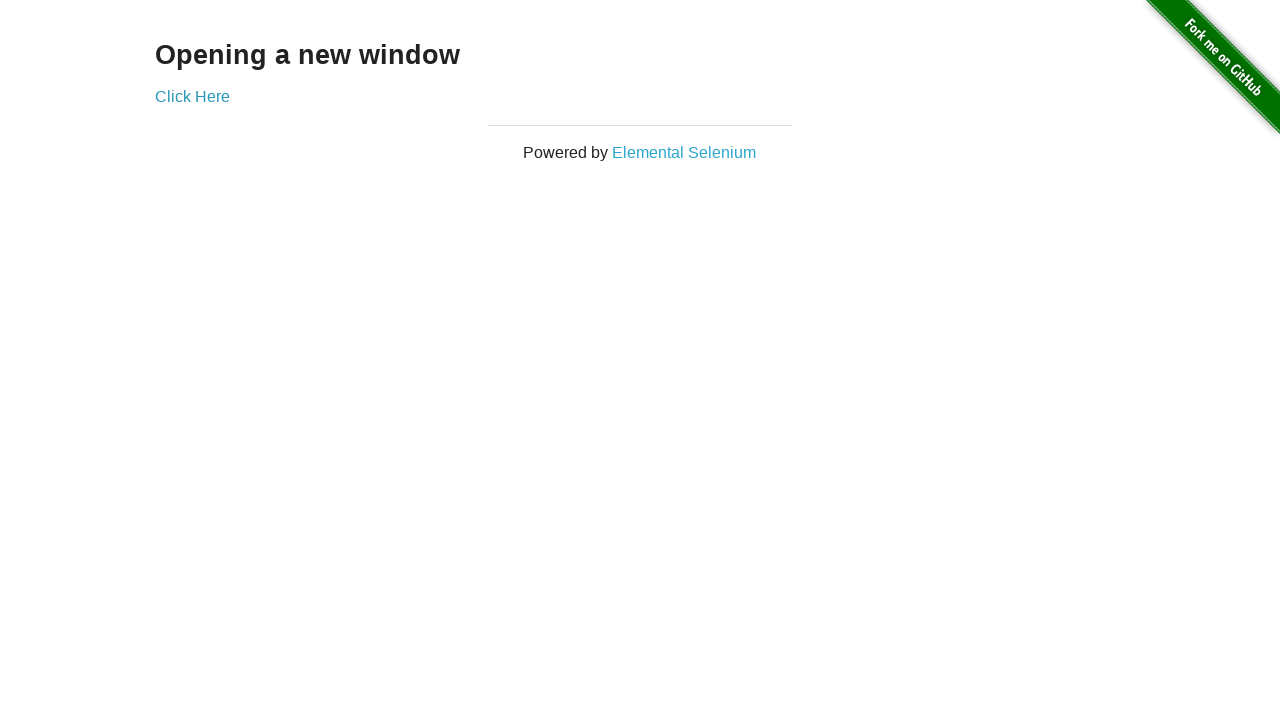

Retrieved text from new window: 'New Window'
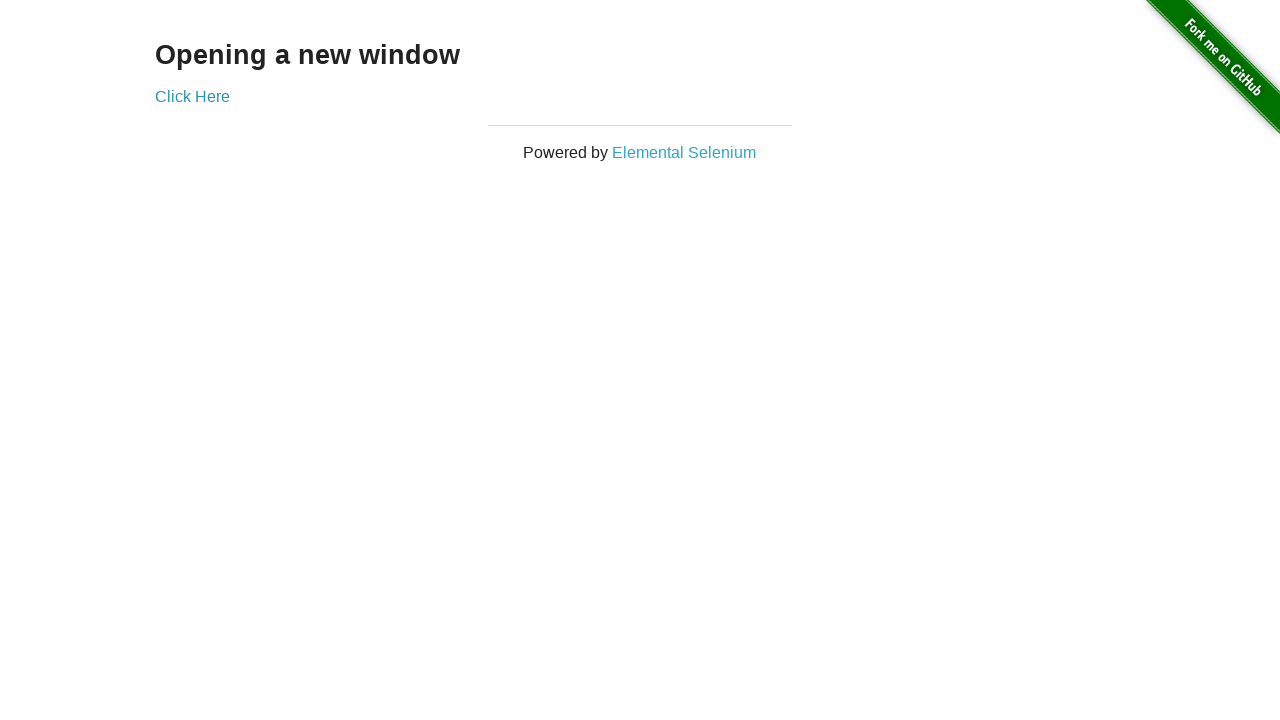

Closed the new window
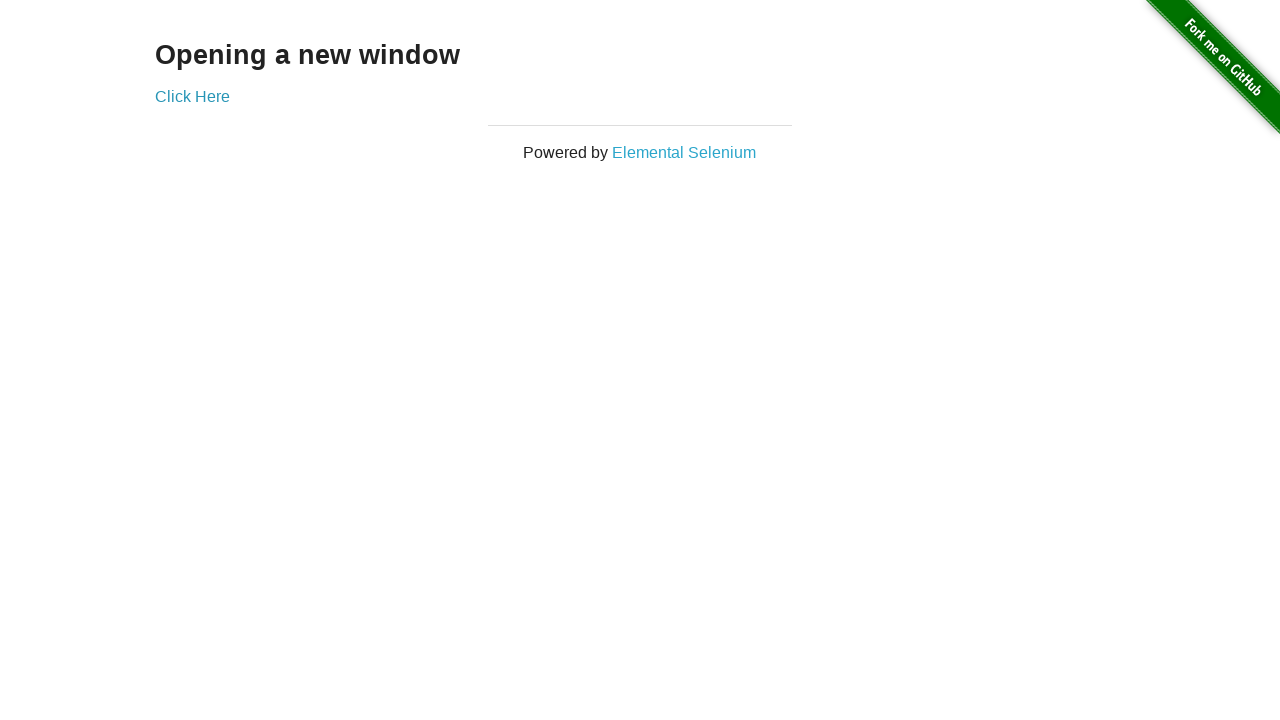

Retrieved text from original window: 'Opening a new window'
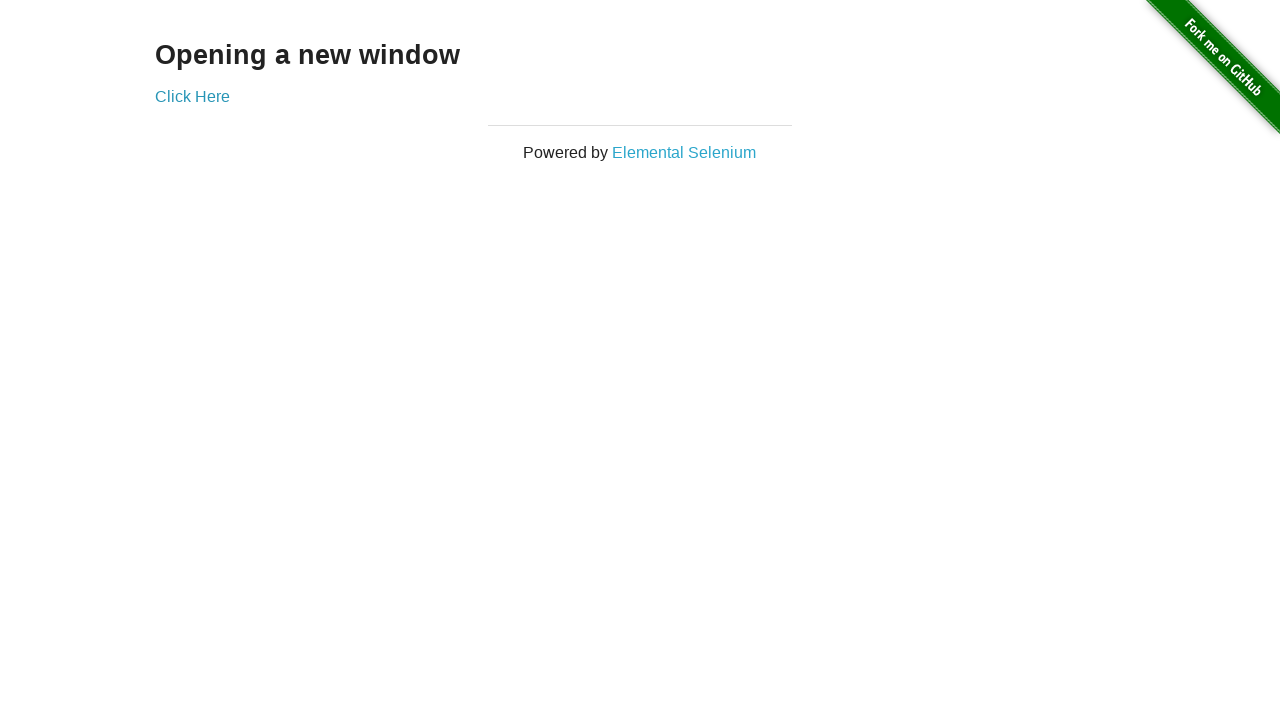

Assertion passed: original window contains expected text 'Opening a new window'
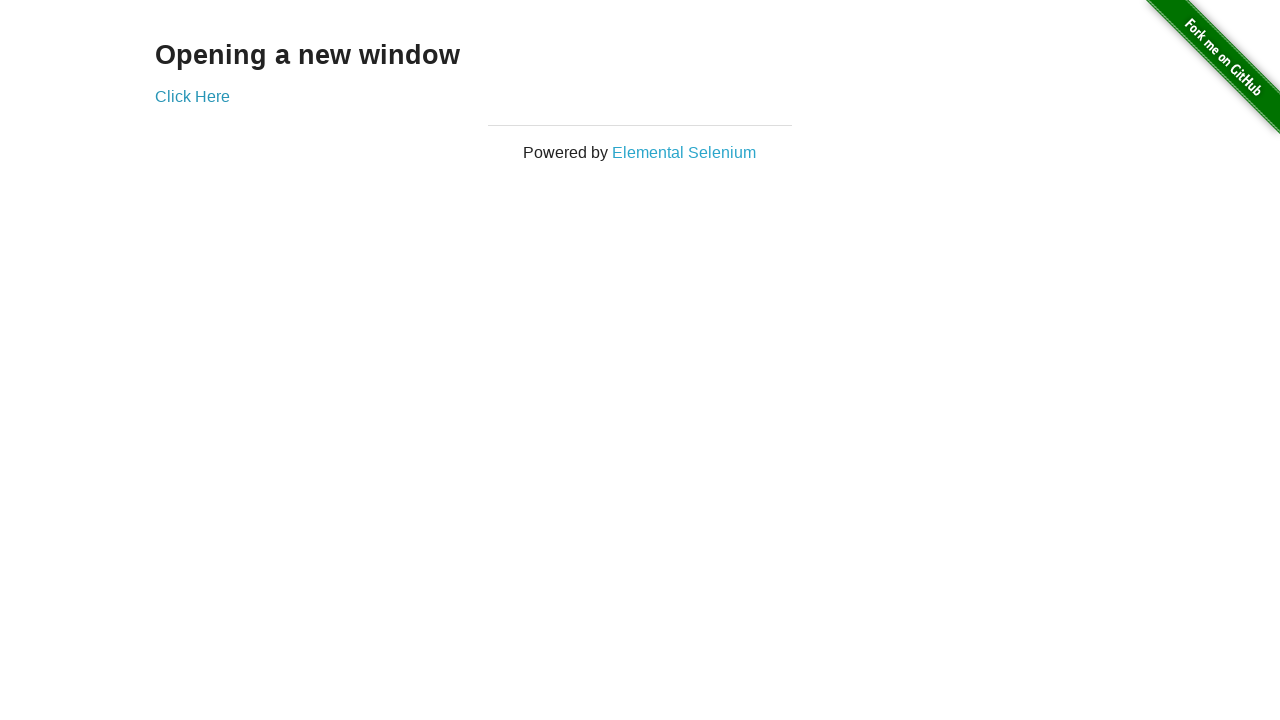

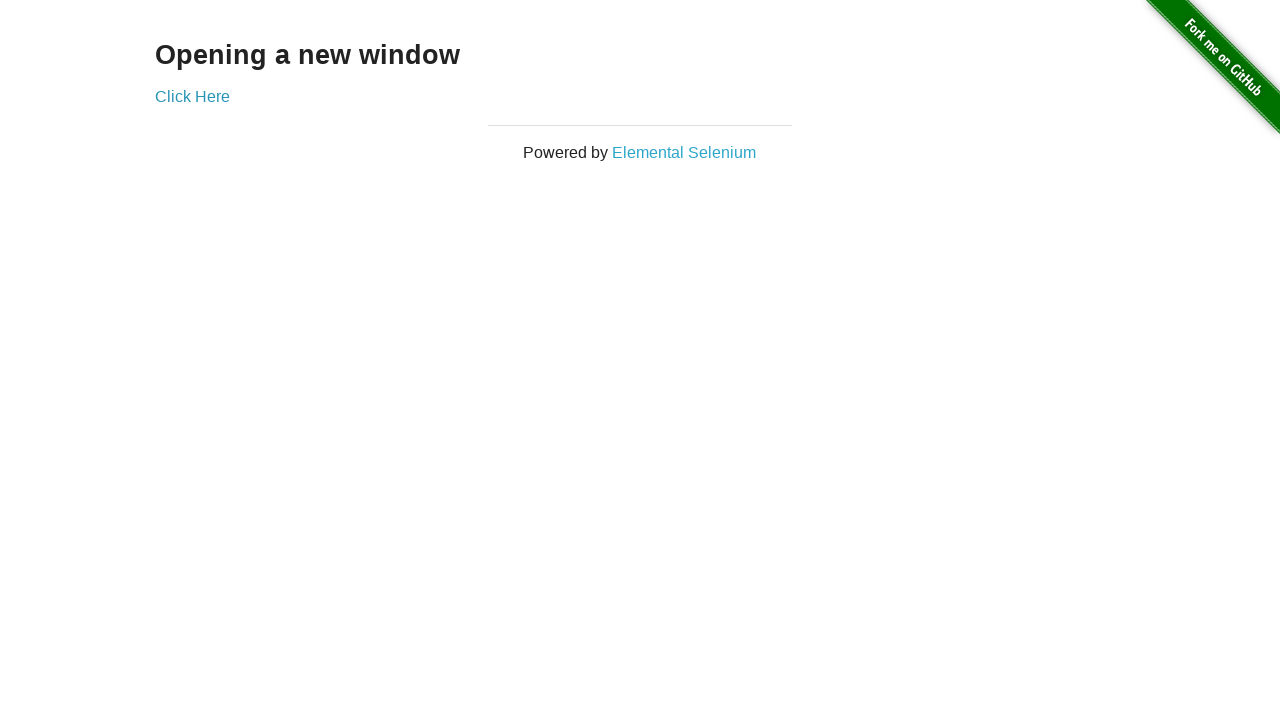